Tests drag-and-drop functionality on jQuery UI demo page by switching to an iframe and dragging an element to a droppable target using click-hold-move-release actions.

Starting URL: https://jqueryui.com/droppable/

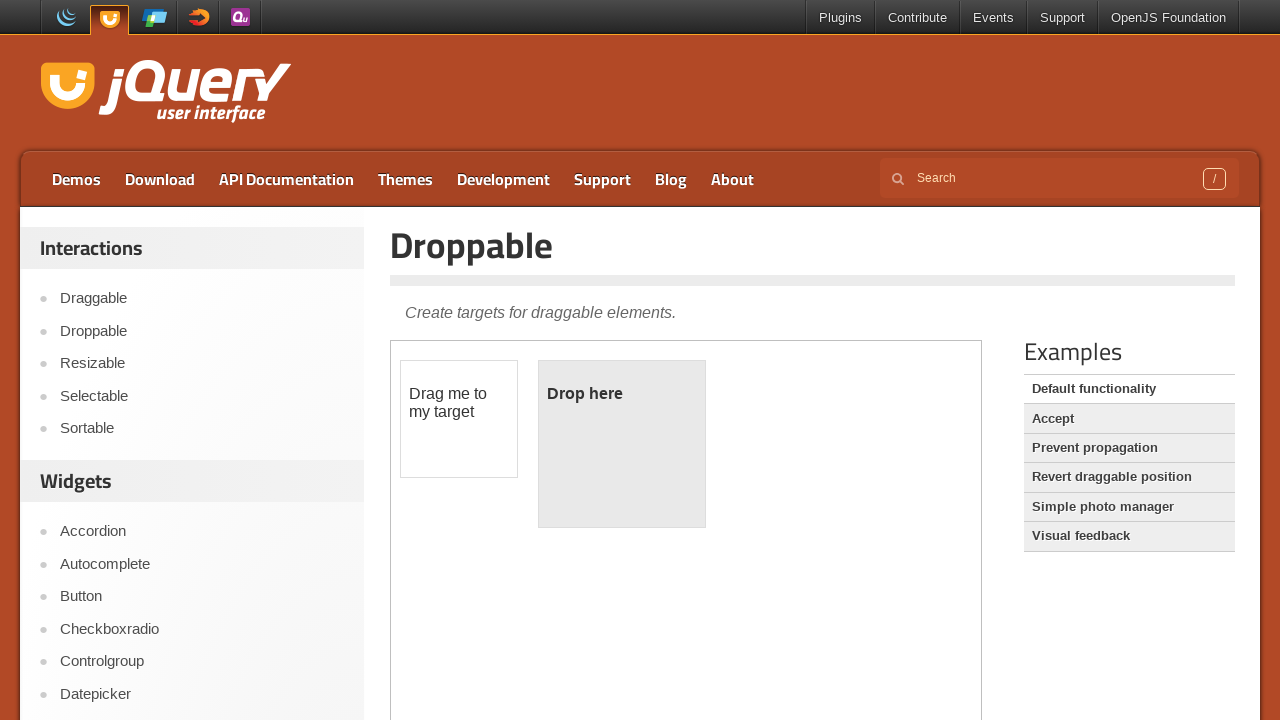

Waited for demo iframe to load
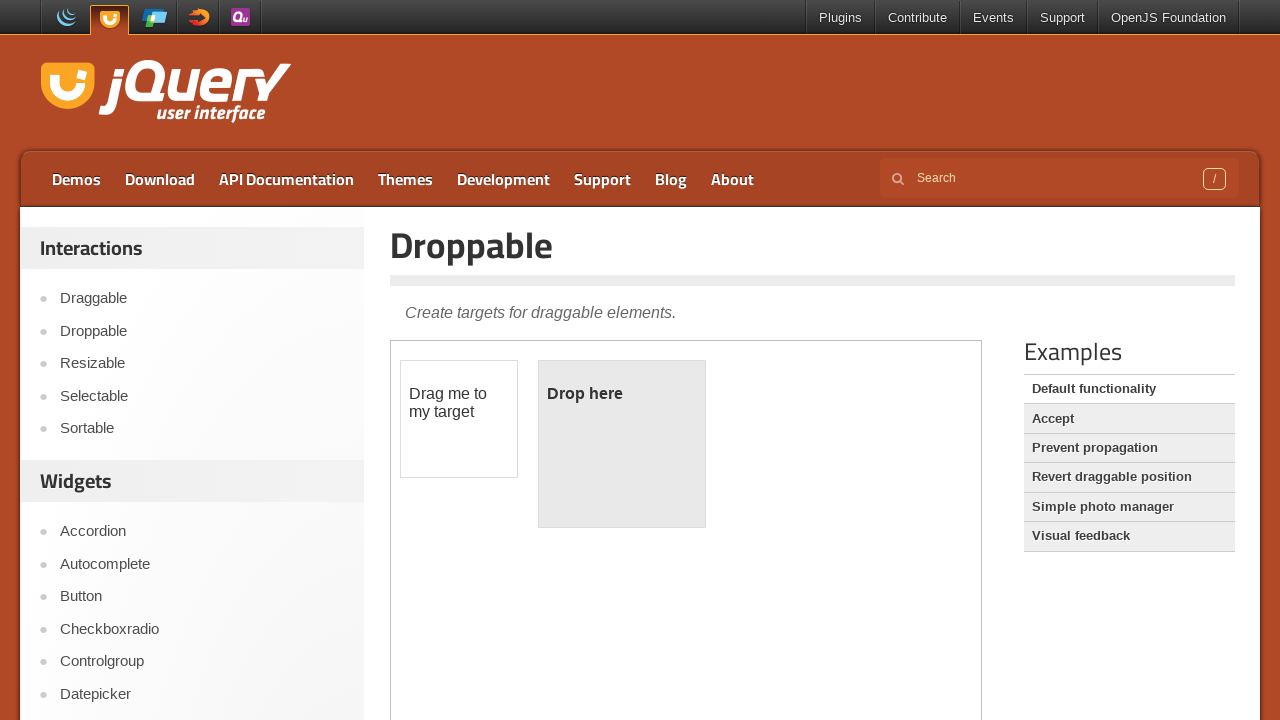

Located iframe.demo-frame containing drag-drop demo
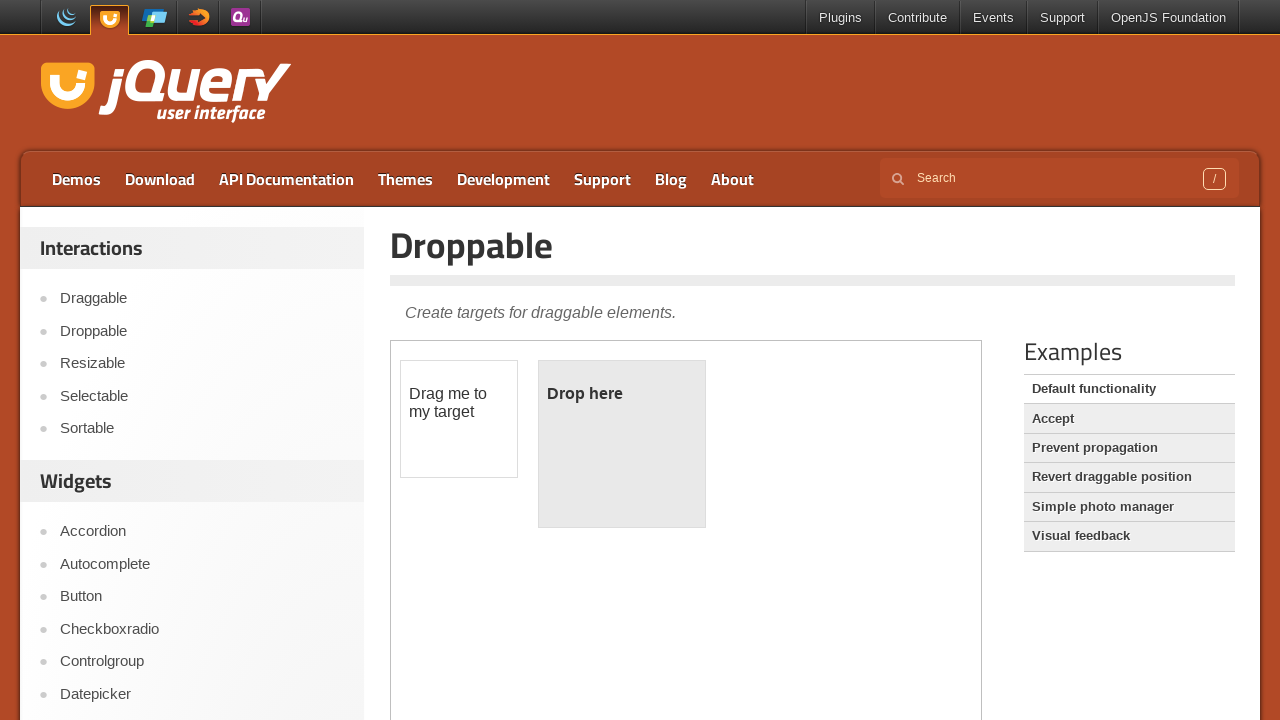

Located draggable element with id 'draggable' within iframe
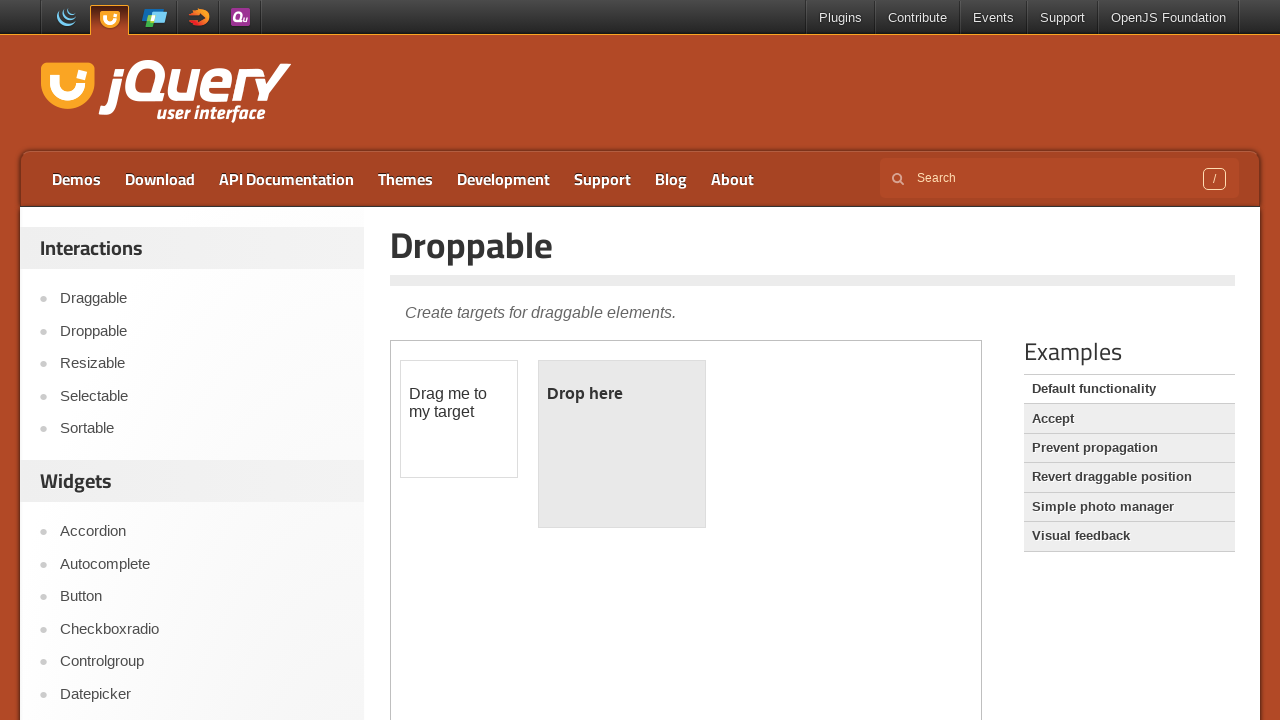

Located droppable element with id 'droppable' within iframe
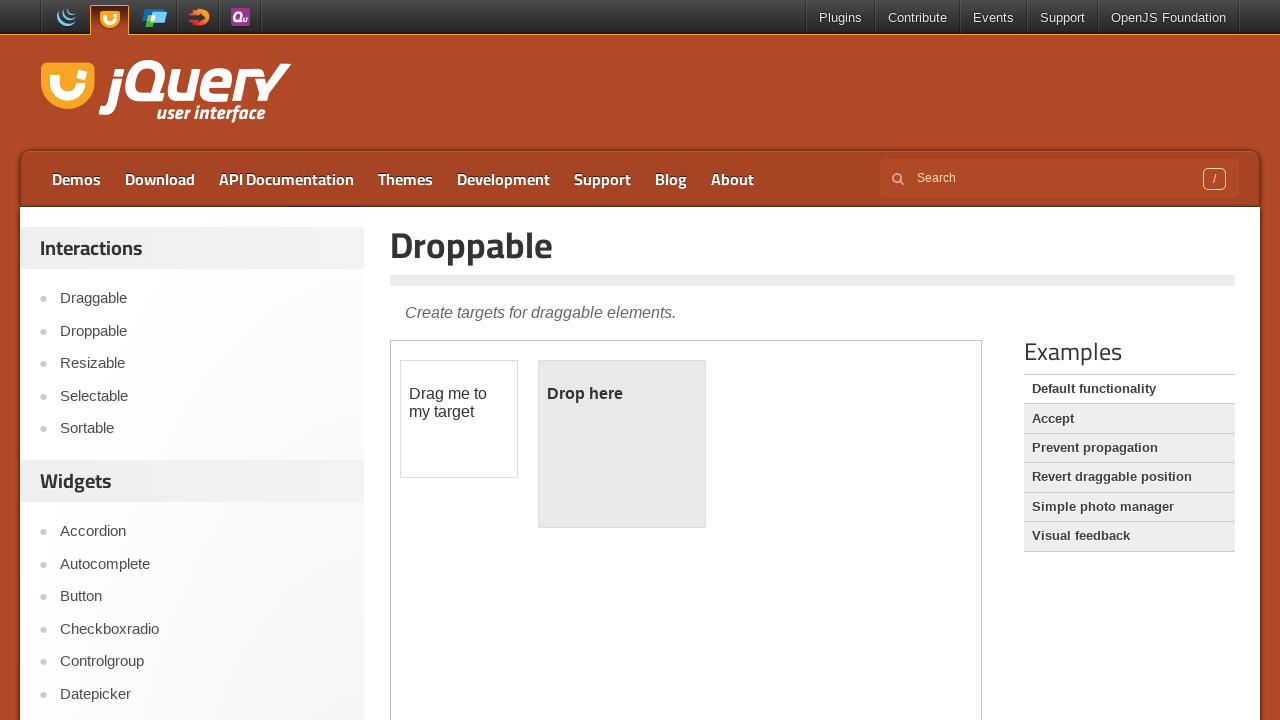

Dragged draggable element onto droppable target at (622, 444)
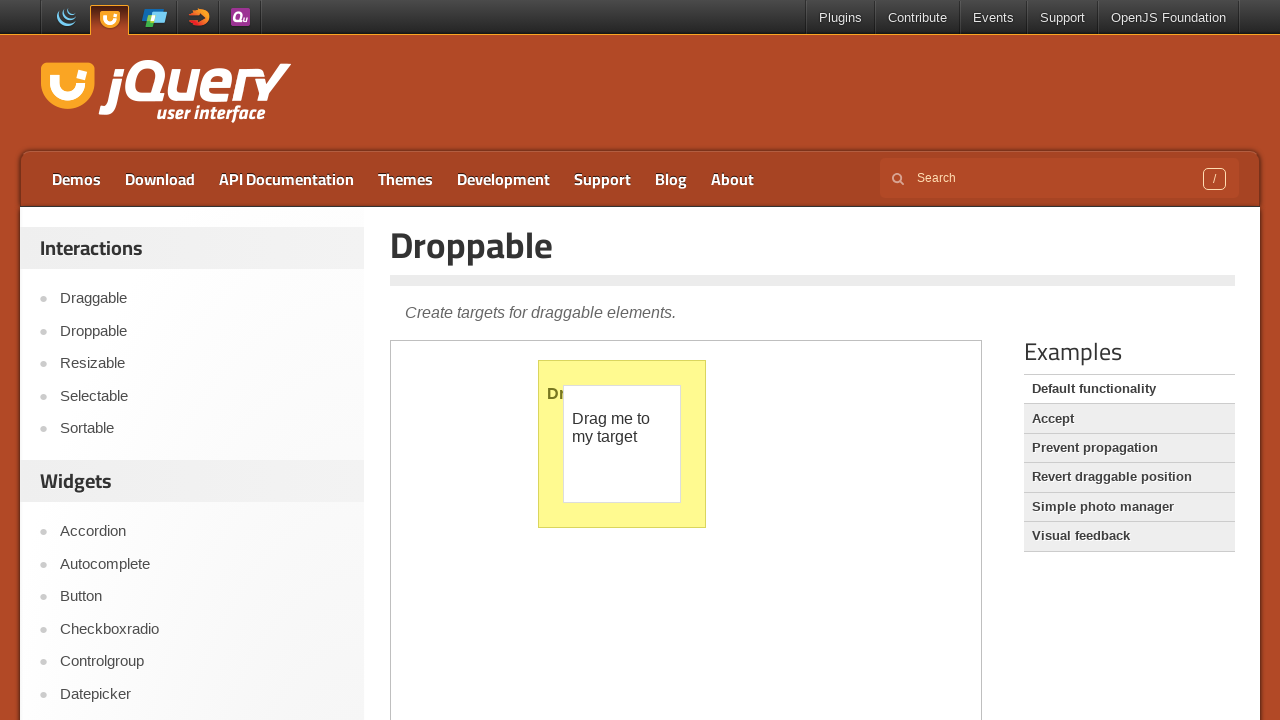

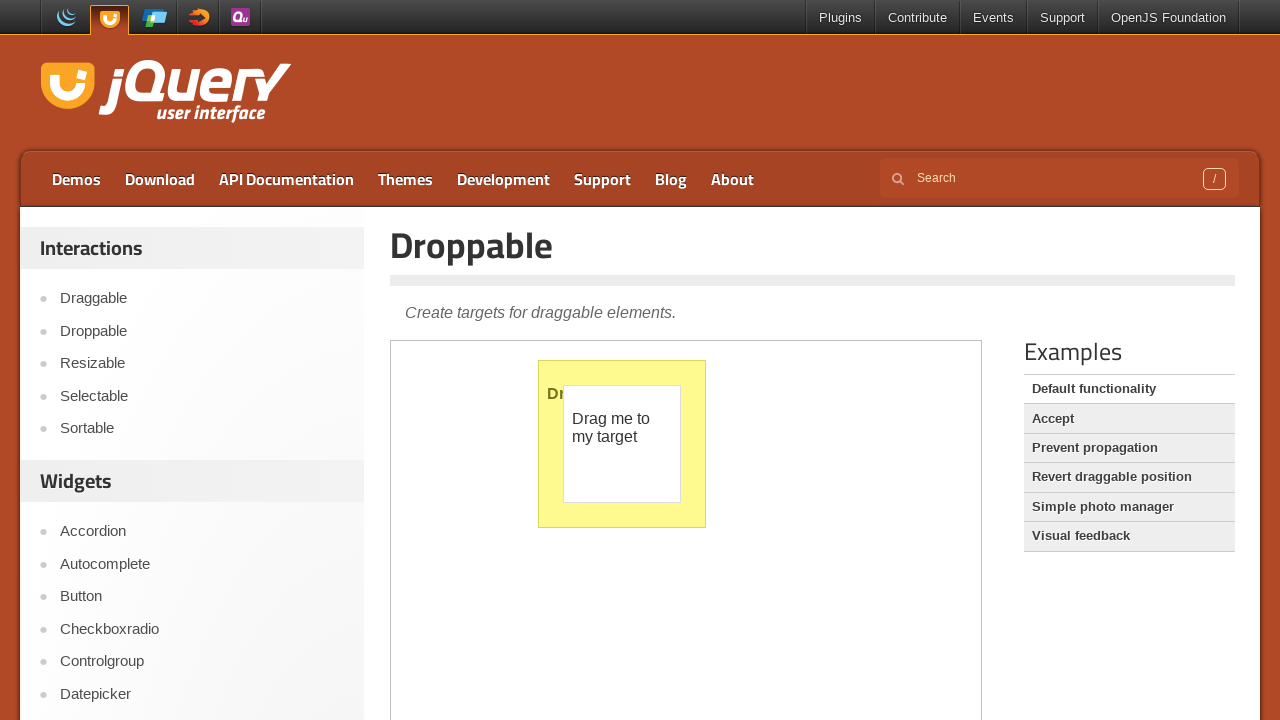